Tests timer alert by clicking timer button, waiting for alert to appear after delay, then handling confirm dialog

Starting URL: https://demoqa.com/alerts

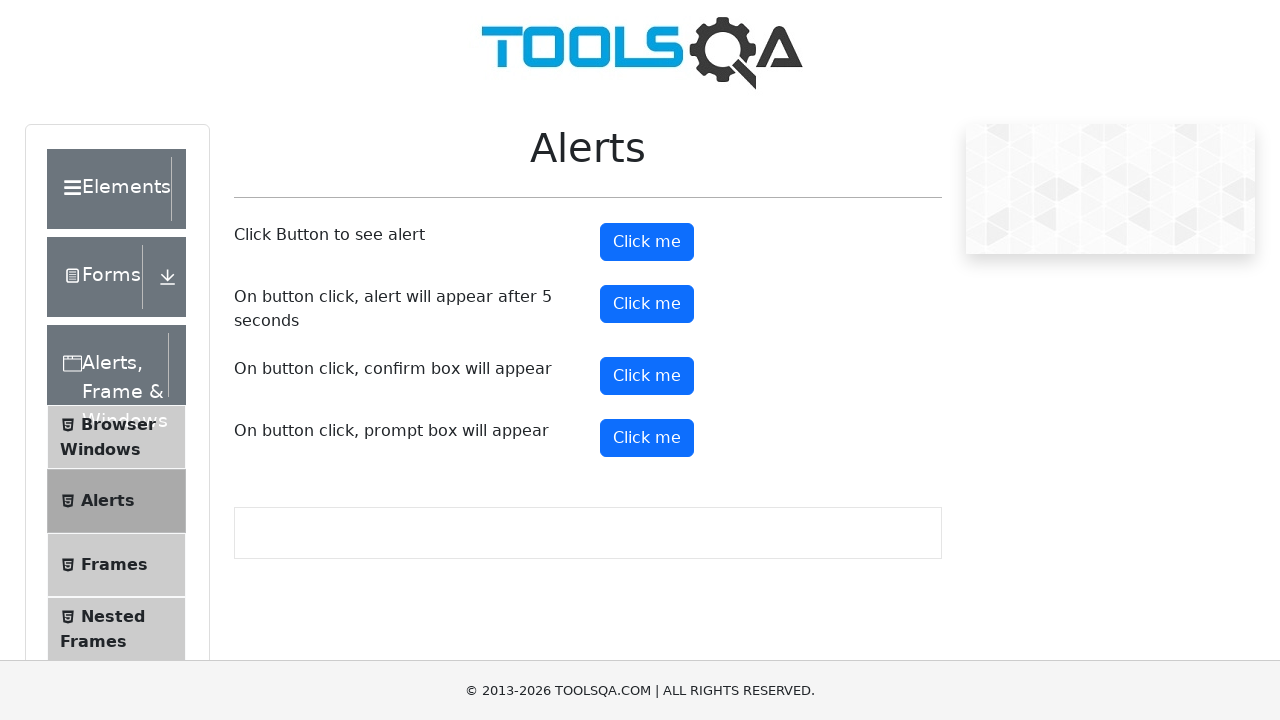

Set up dialog handler to automatically accept alerts
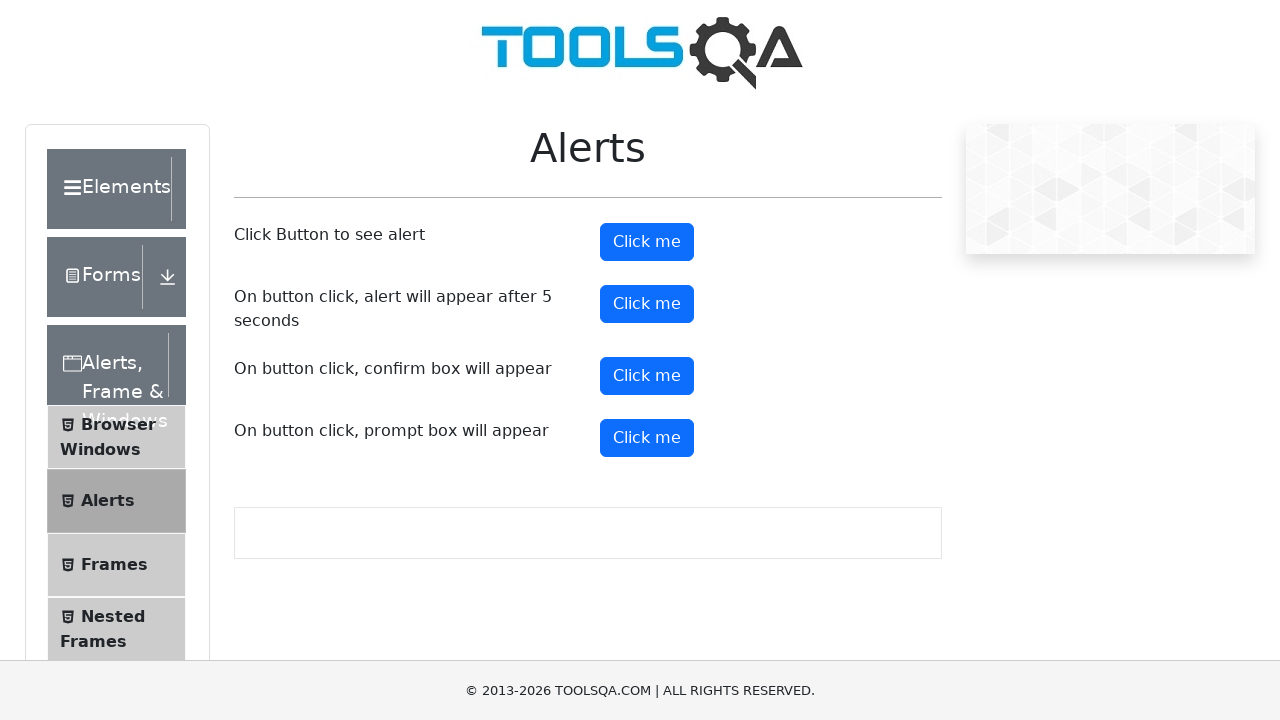

Clicked timer alert button at (647, 304) on #timerAlertButton
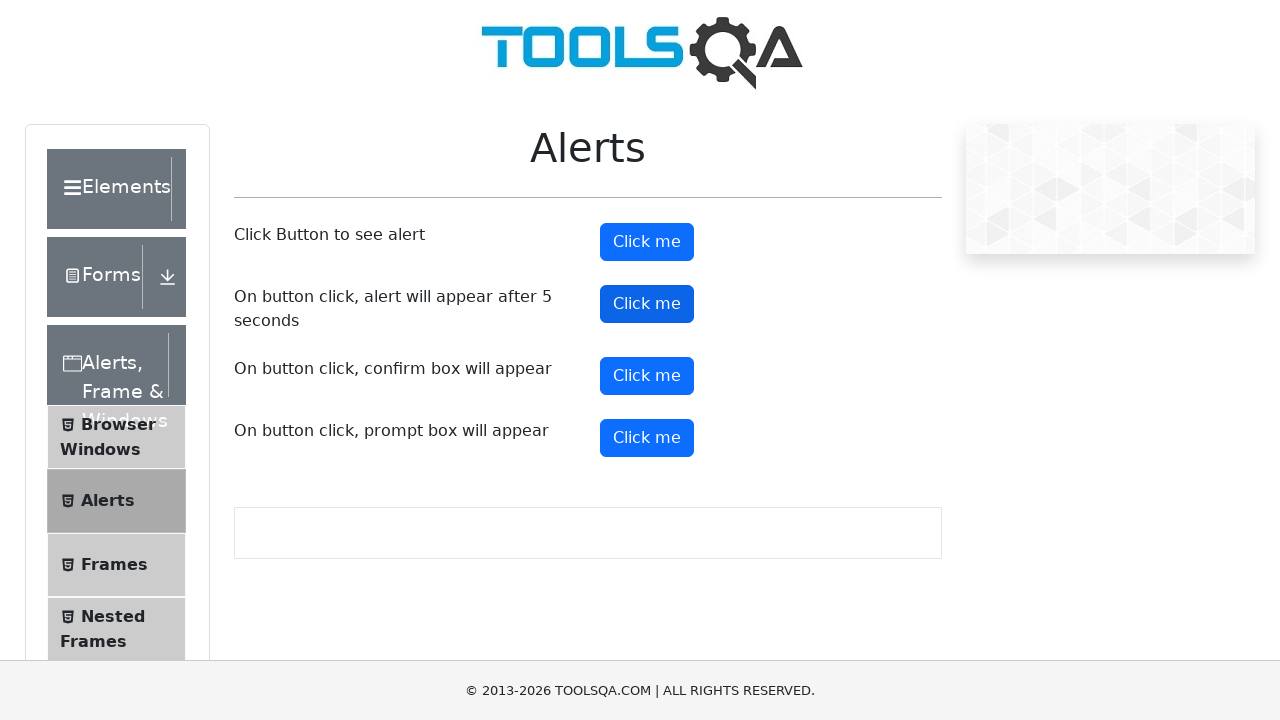

Waited 6 seconds for timer alert to appear
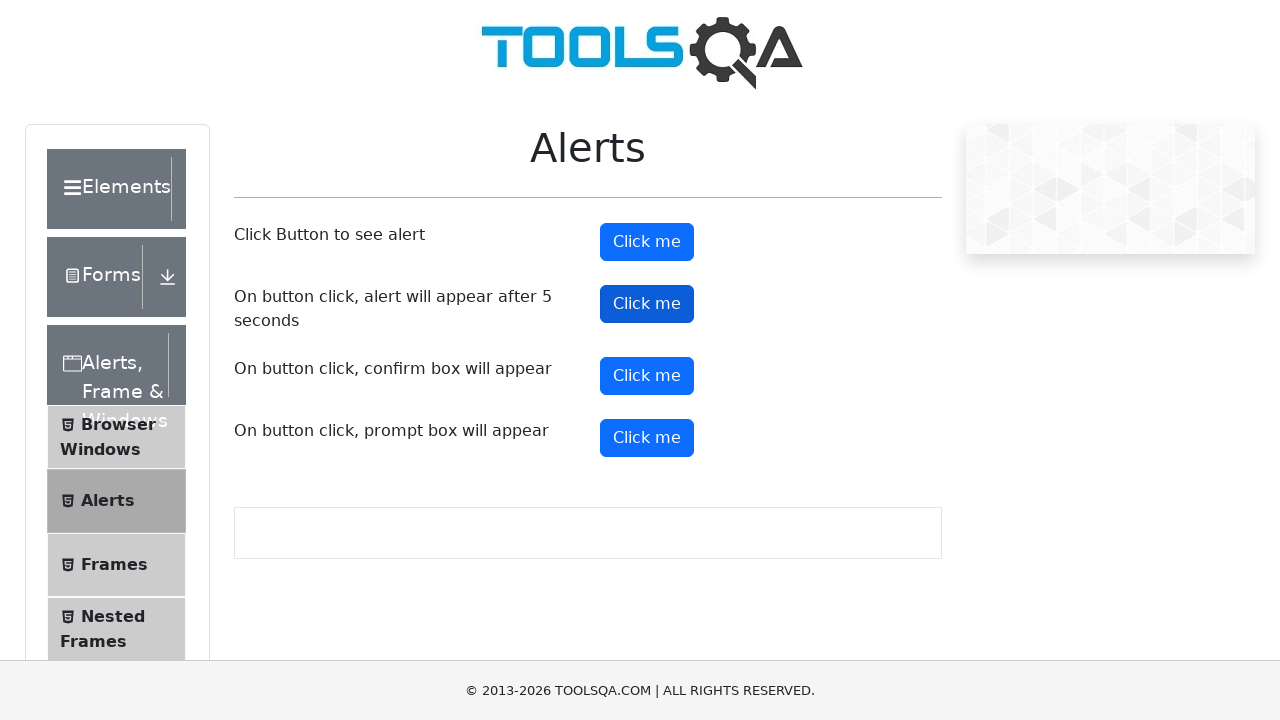

Clicked confirm button on alert dialog at (647, 376) on #confirmButton
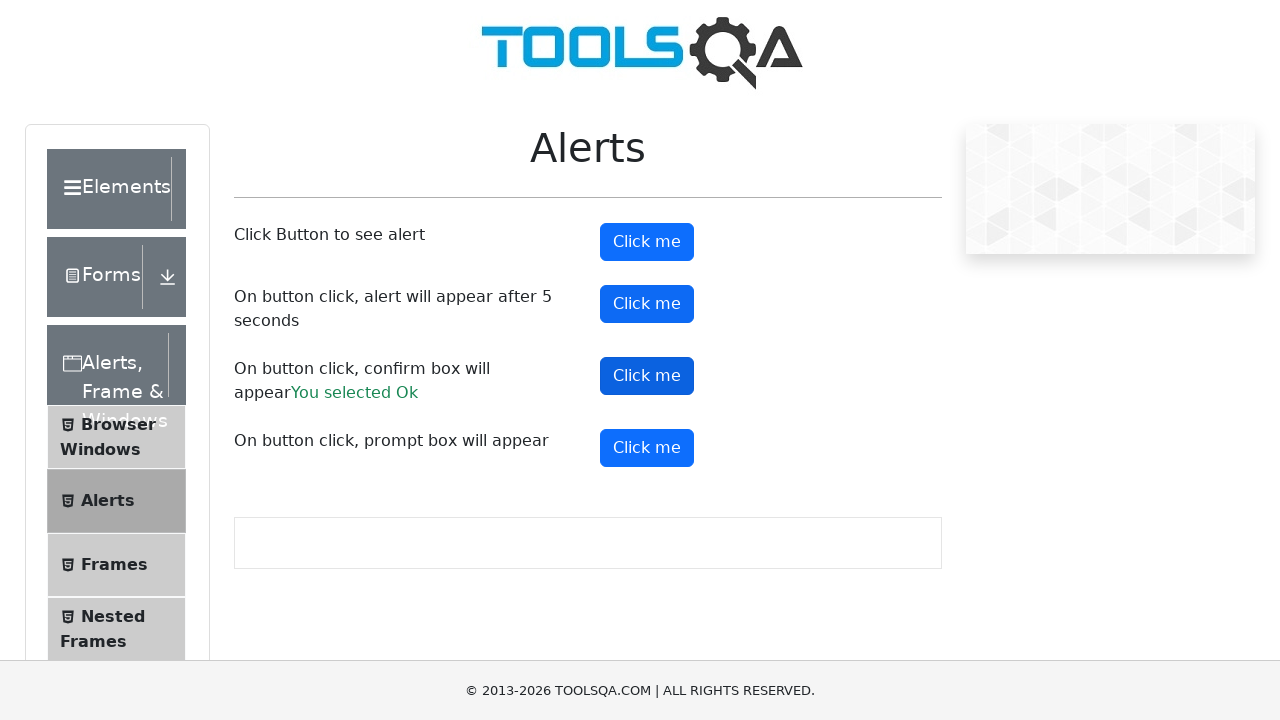

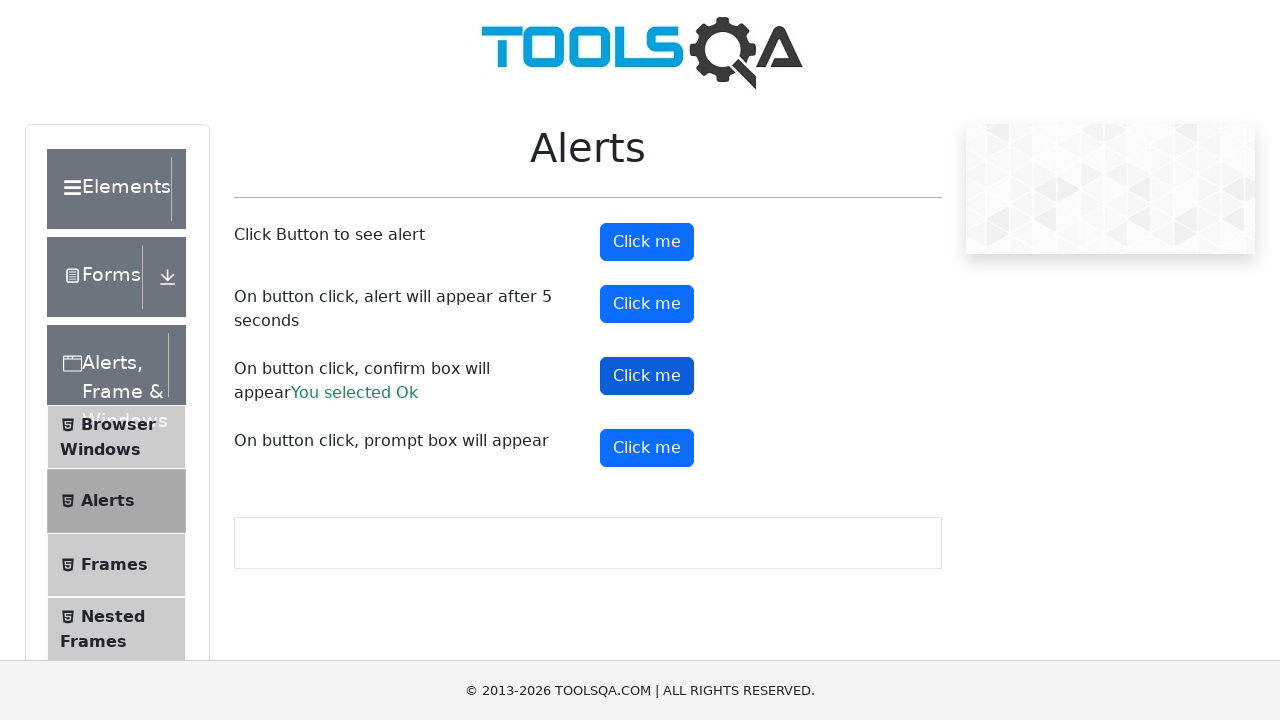